Navigates to Form Authentication page and verifies the h2 heading text

Starting URL: https://the-internet.herokuapp.com/

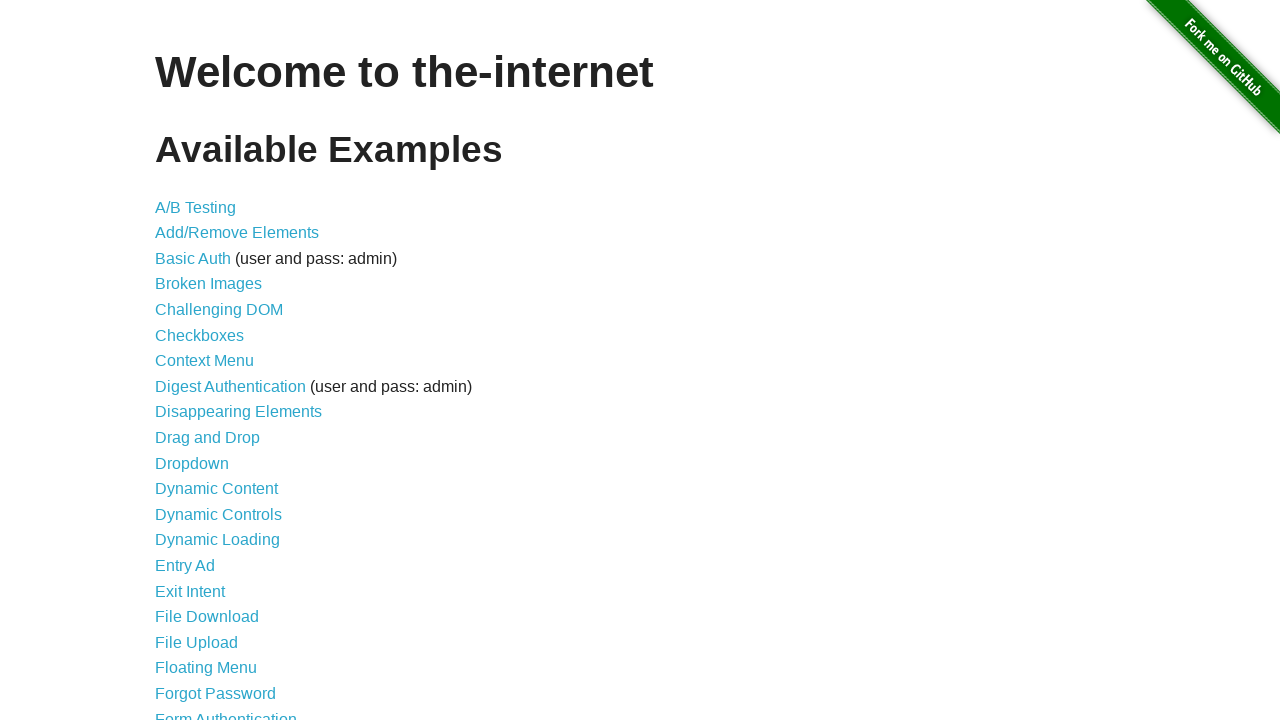

Clicked on Form Authentication link at (226, 712) on text=Form Authentication
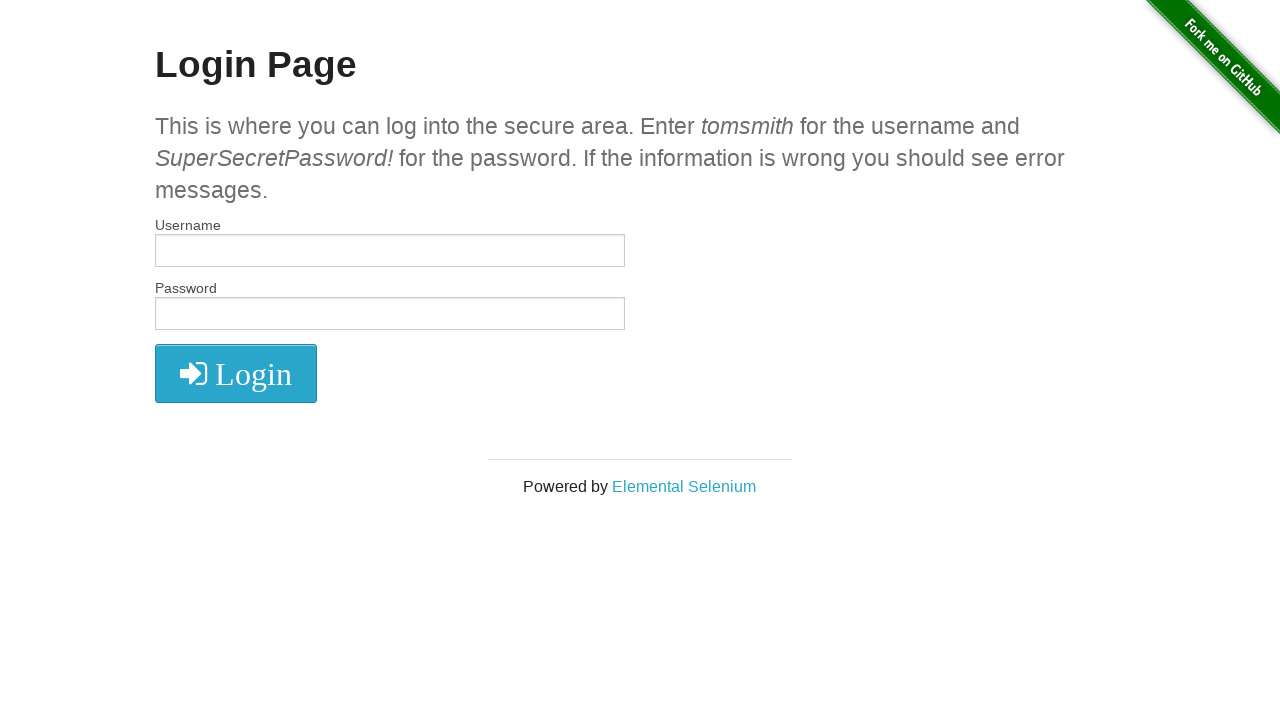

Waited for h2 heading element to load
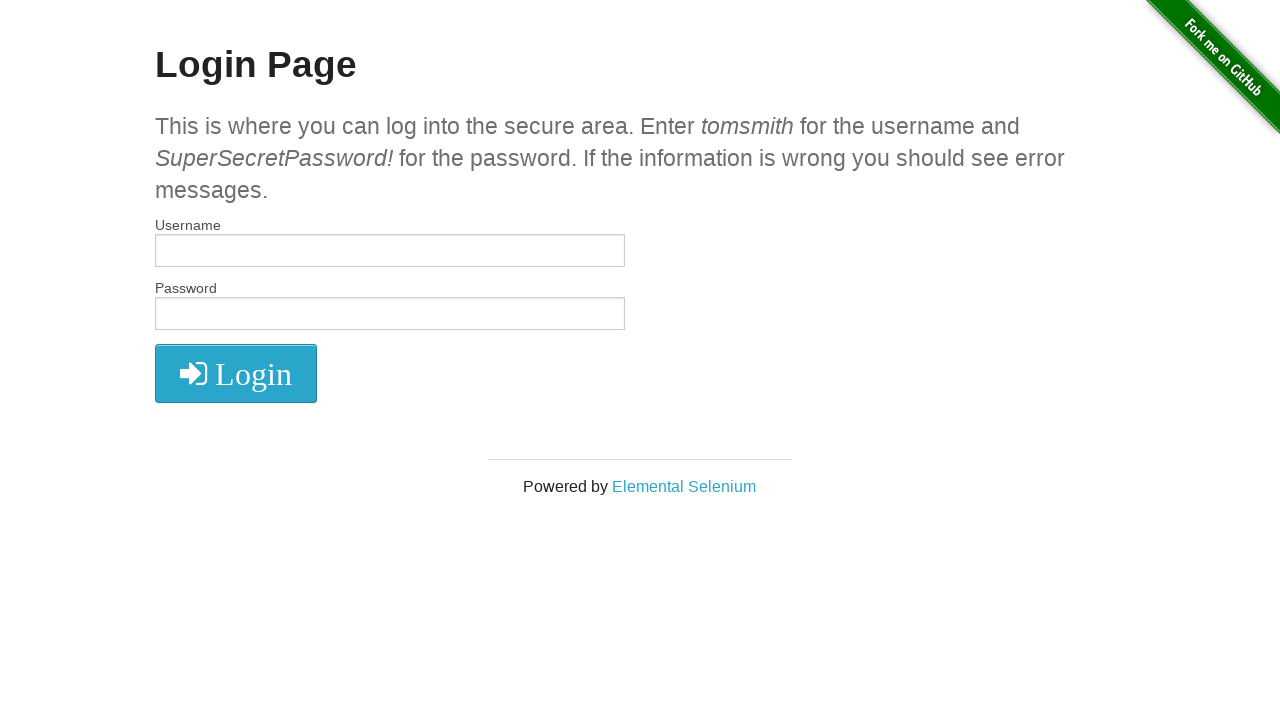

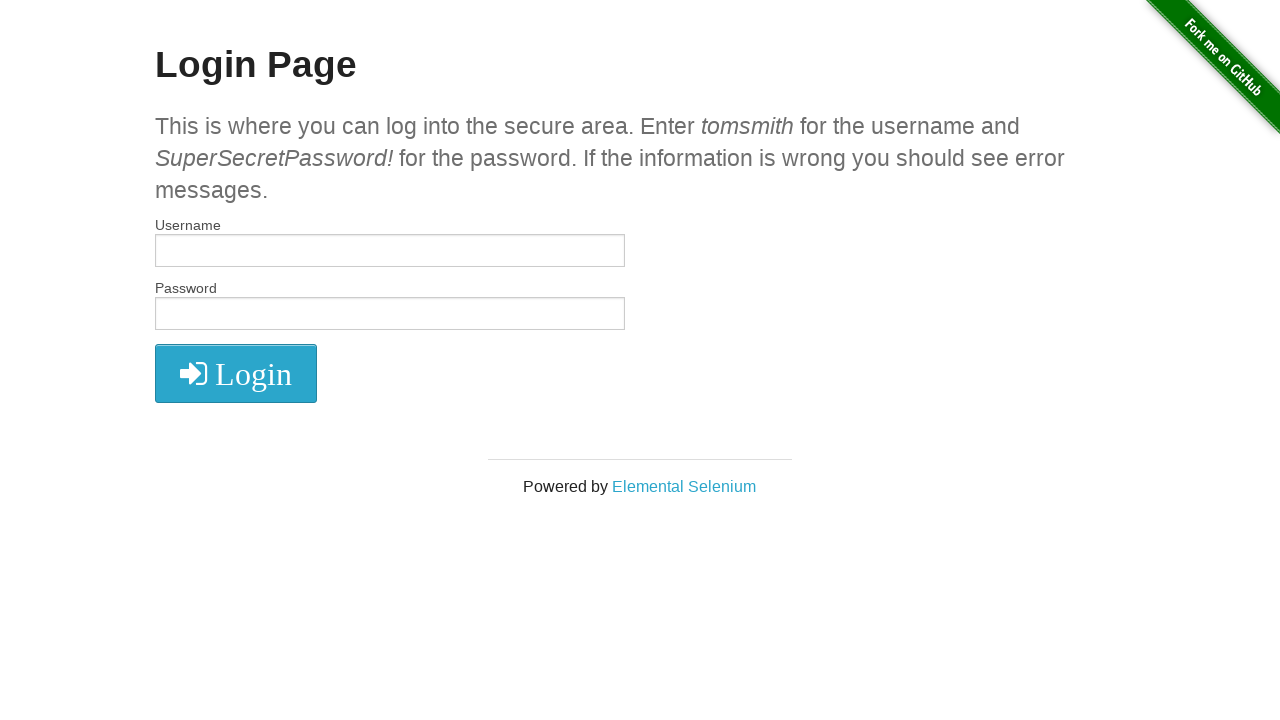